Tests JavaScript alert handling by clicking a button that triggers an alert and then accepting it

Starting URL: https://www.rahulshettyacademy.com/AutomationPractice/

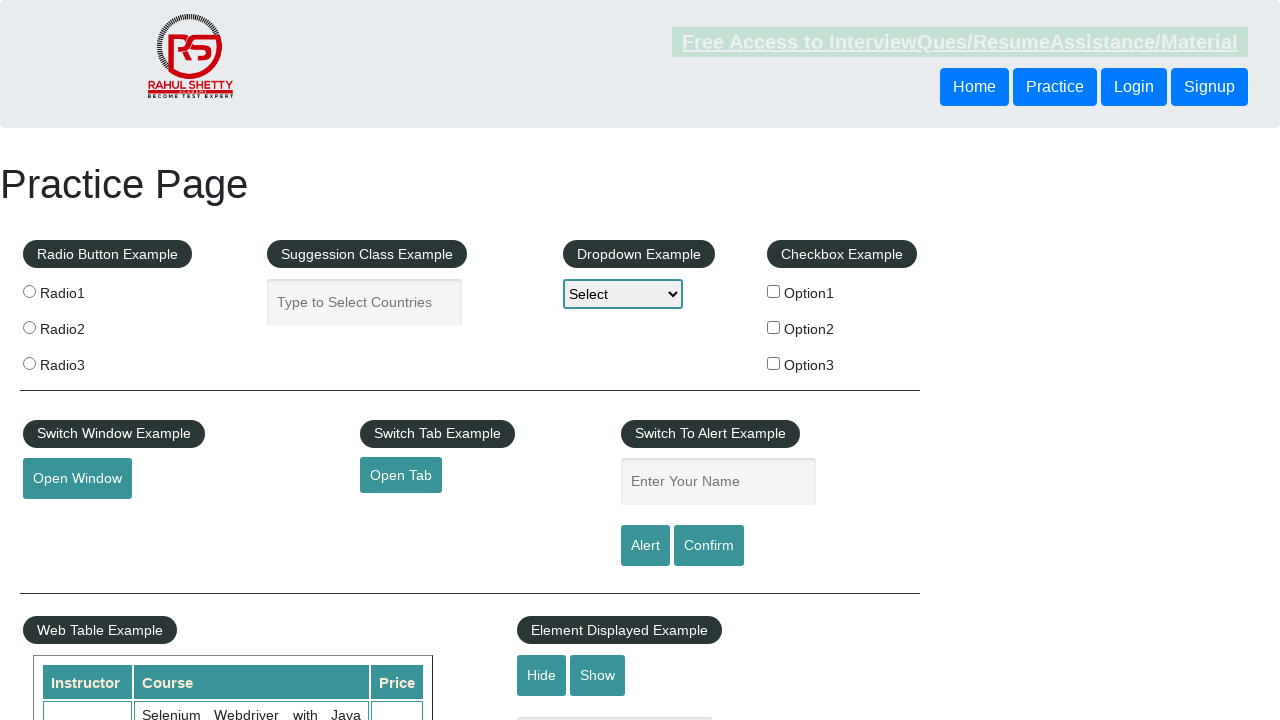

Set up dialog handler to accept JavaScript alerts
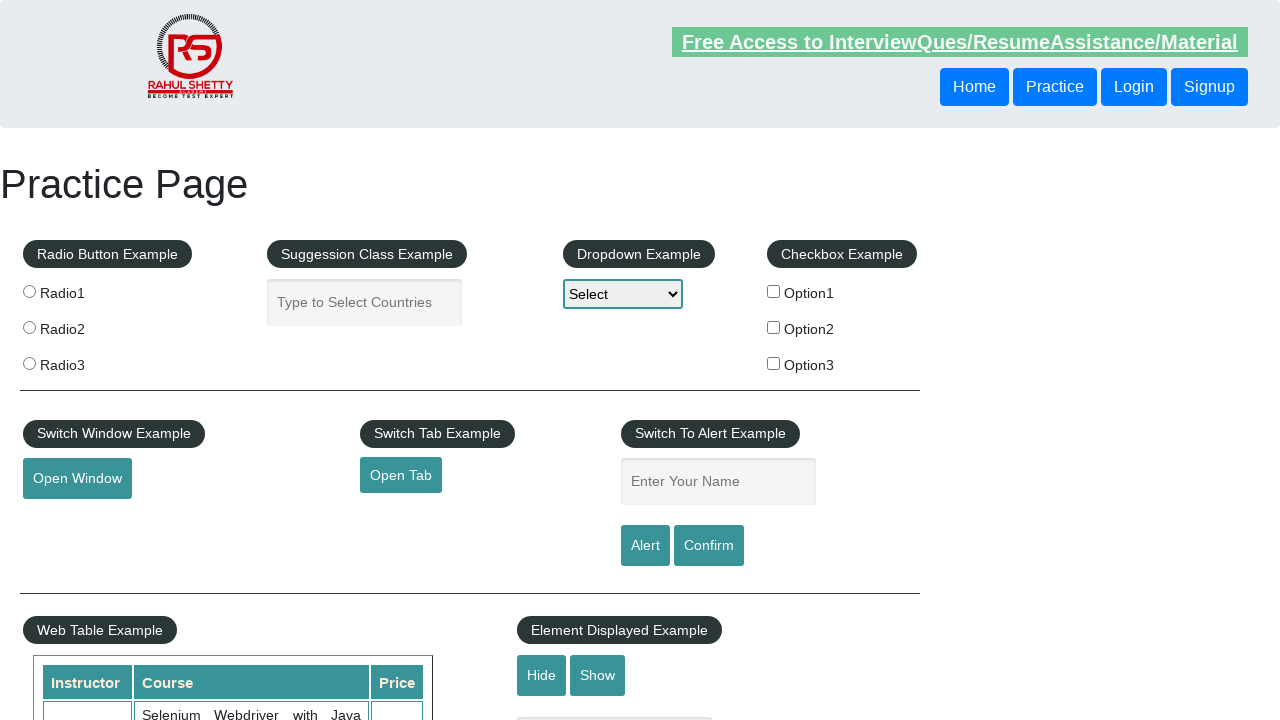

Clicked alert button to trigger JavaScript alert at (645, 546) on input#alertbtn
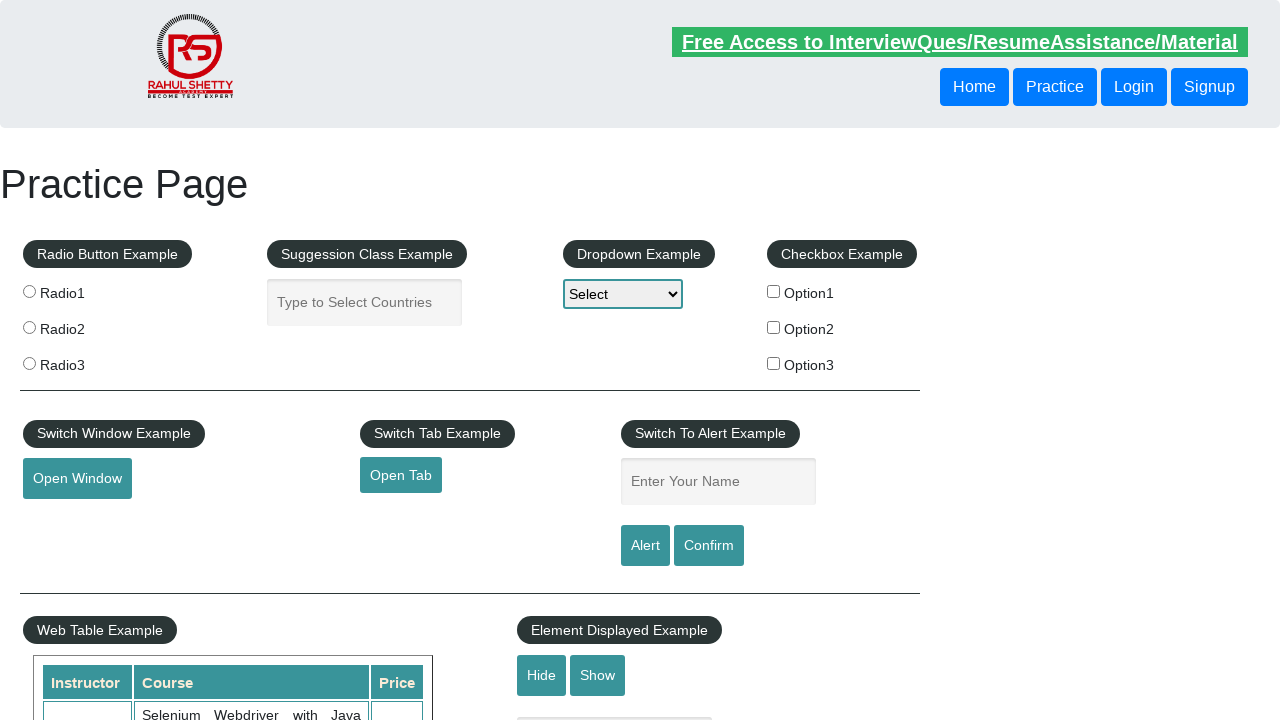

Waited 500ms to ensure alert was handled
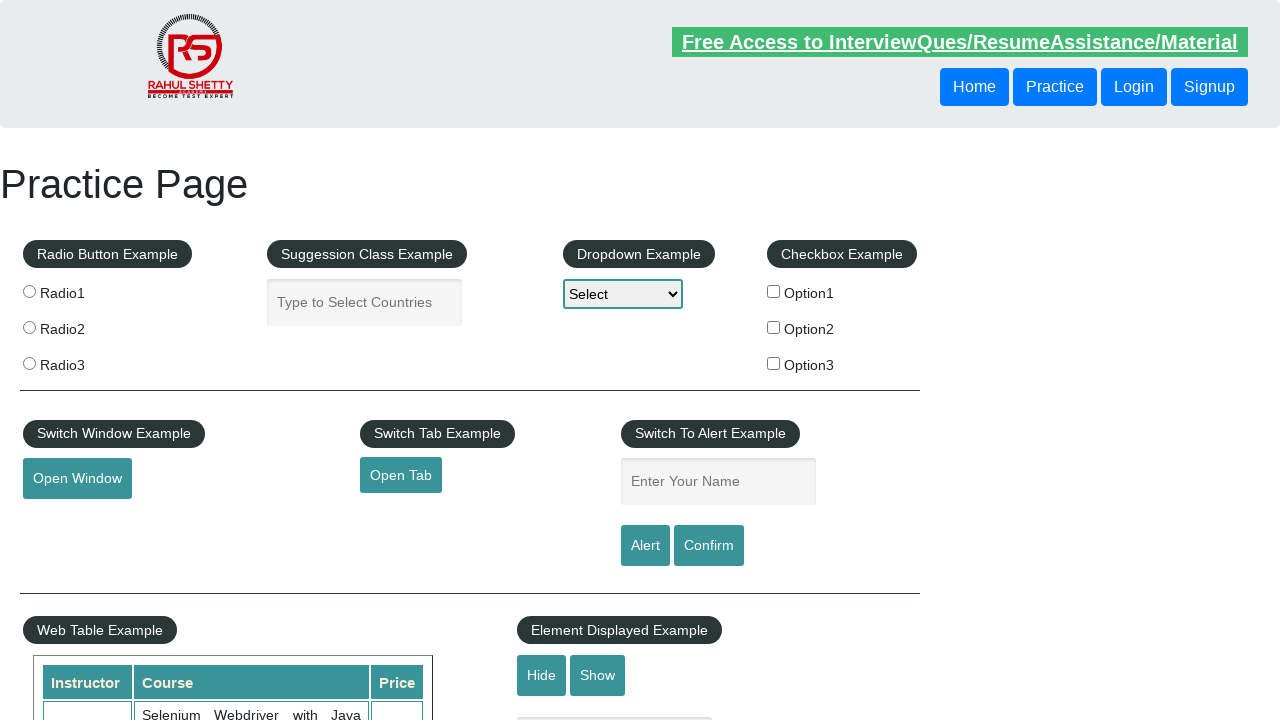

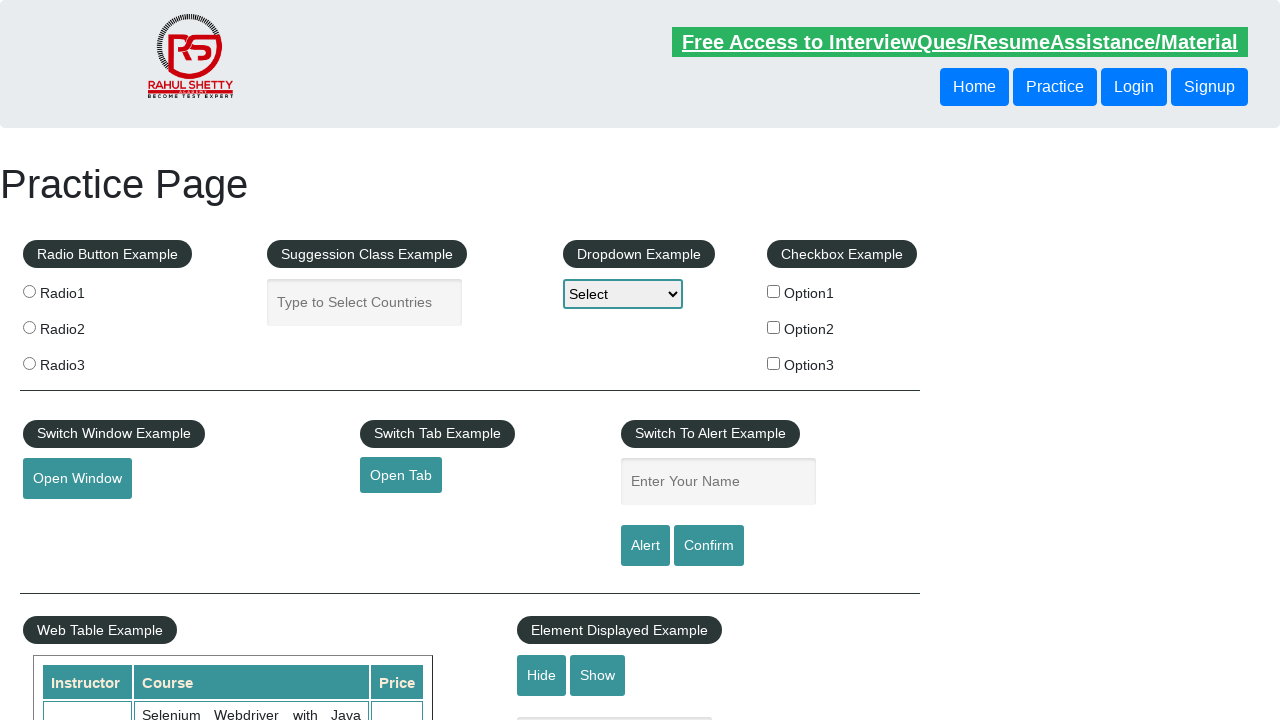